Tests a todo app by clicking on two todo items to mark them as complete

Starting URL: https://lambdatest.github.io/sample-todo-app/

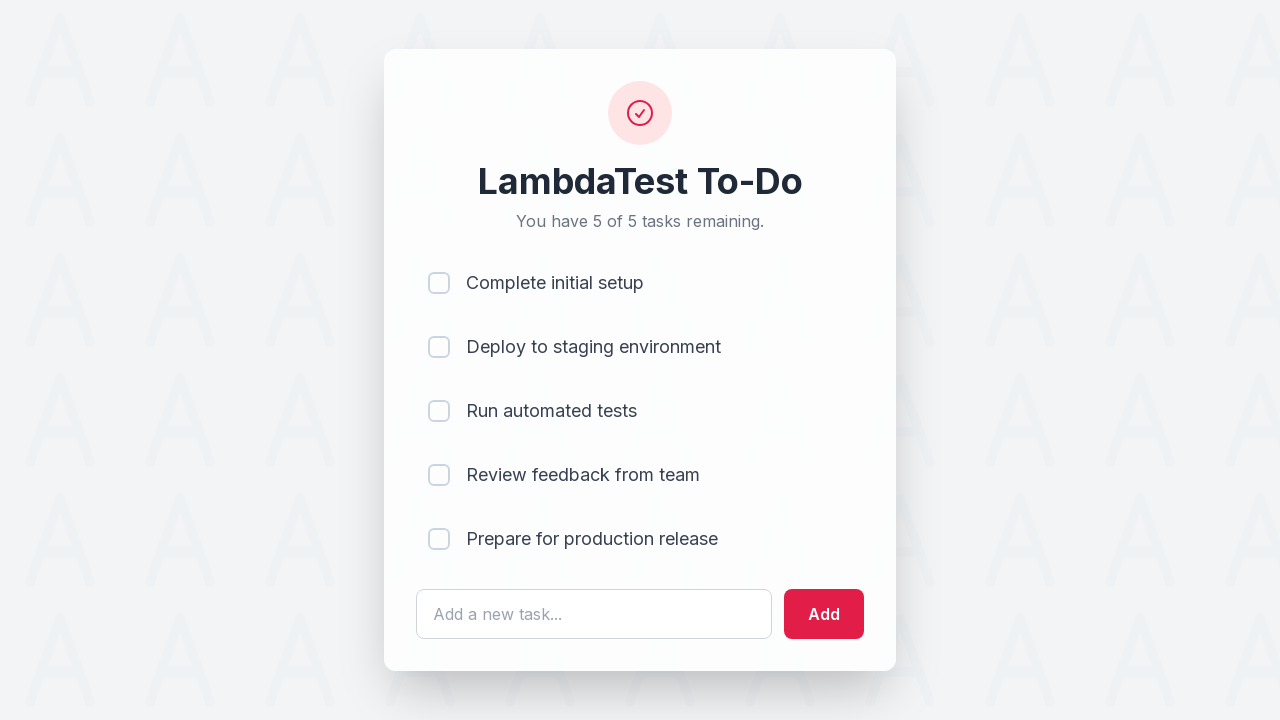

Clicked first todo item to mark as complete at (439, 283) on input[name='li1']
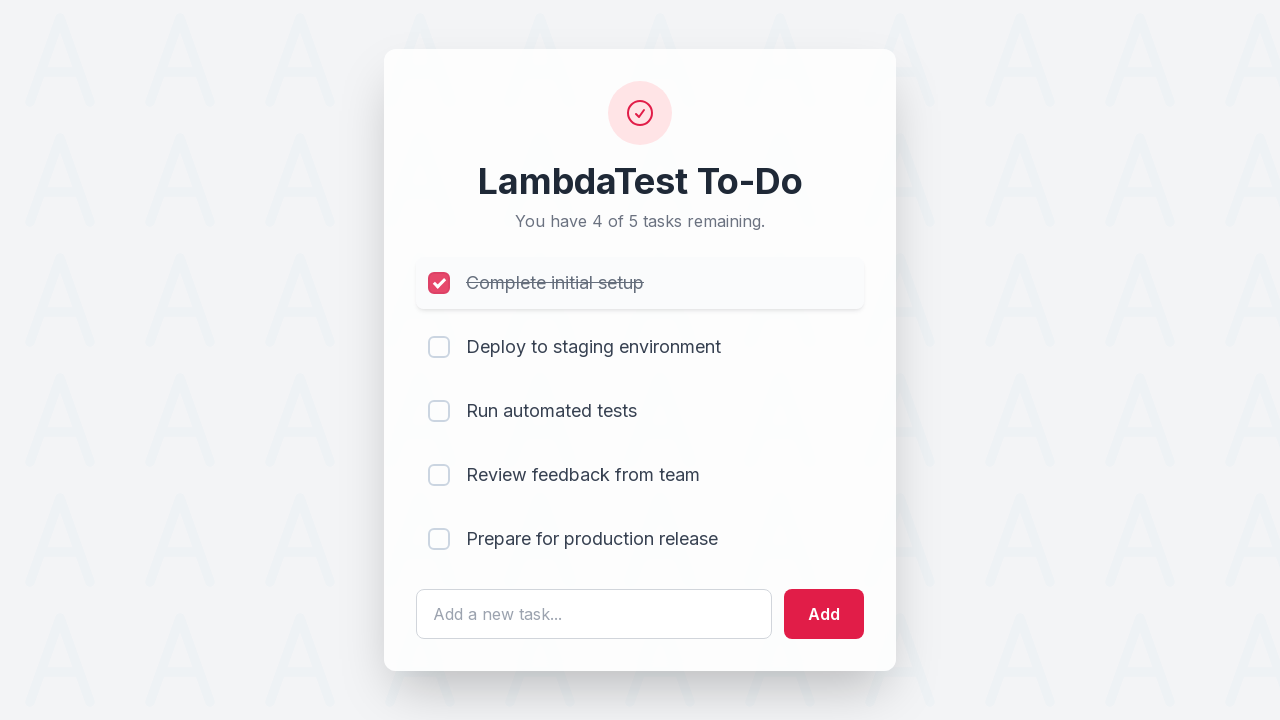

Clicked second todo item to mark as complete at (439, 347) on input[name='li2']
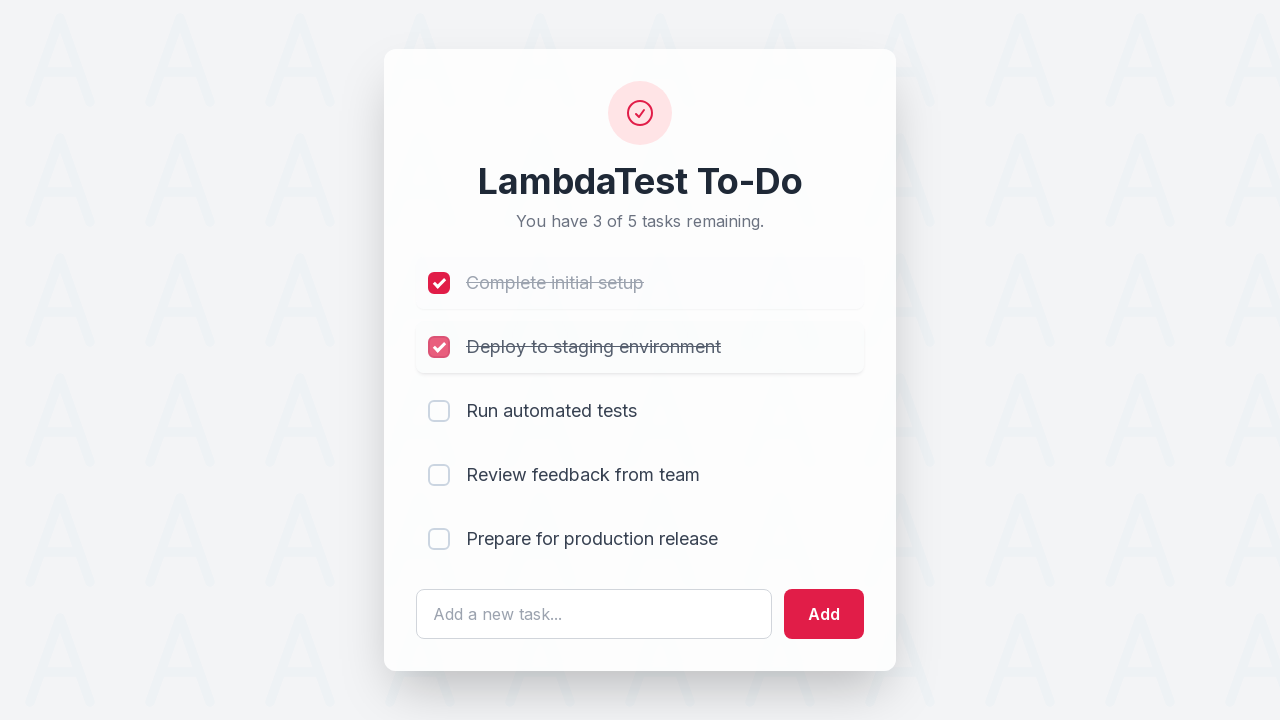

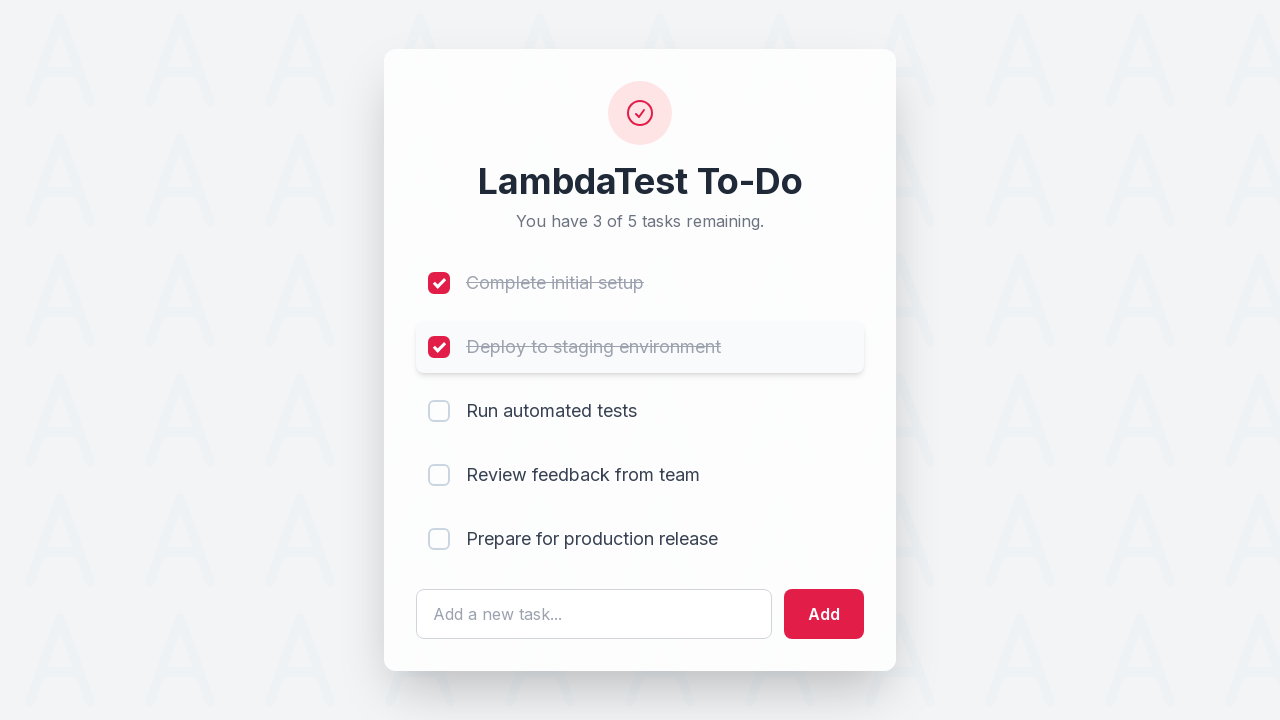